Tests dropdown select functionality by selecting options using visible text, index, and value methods on a single-select dropdown element

Starting URL: https://v1.training-support.net/selenium/selects

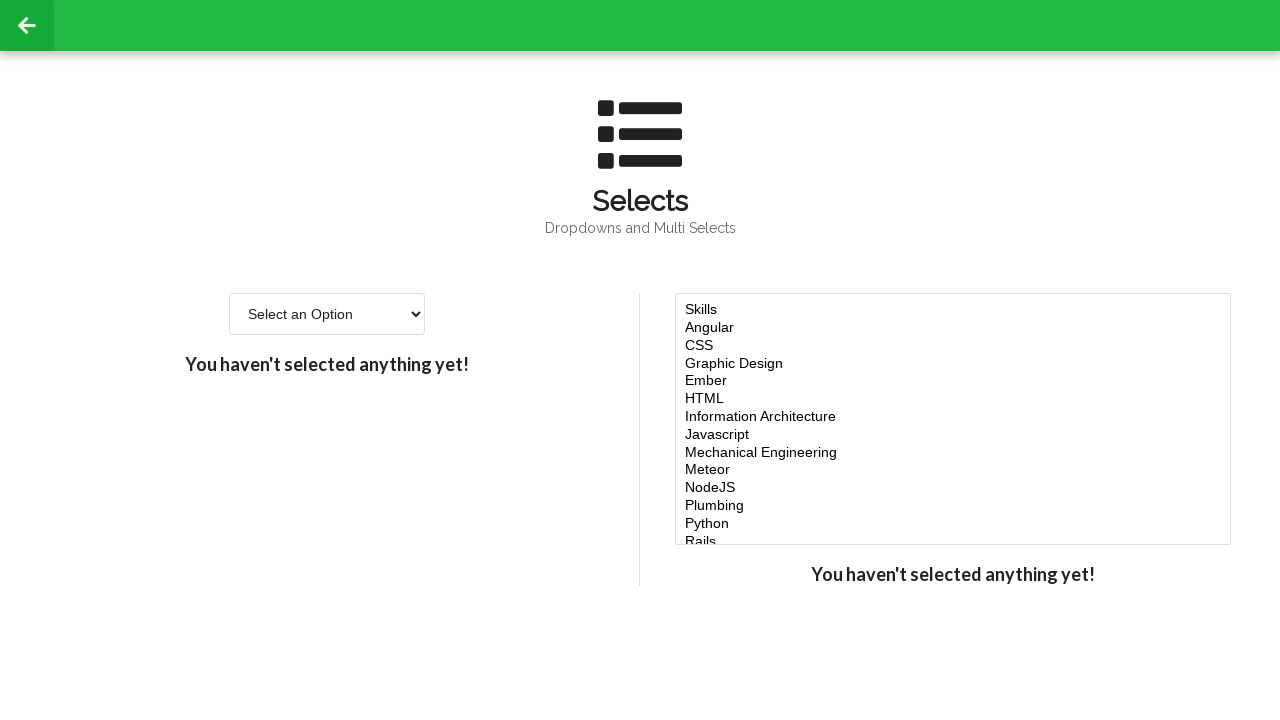

Selected 'Option 2' from dropdown by visible text on #single-select
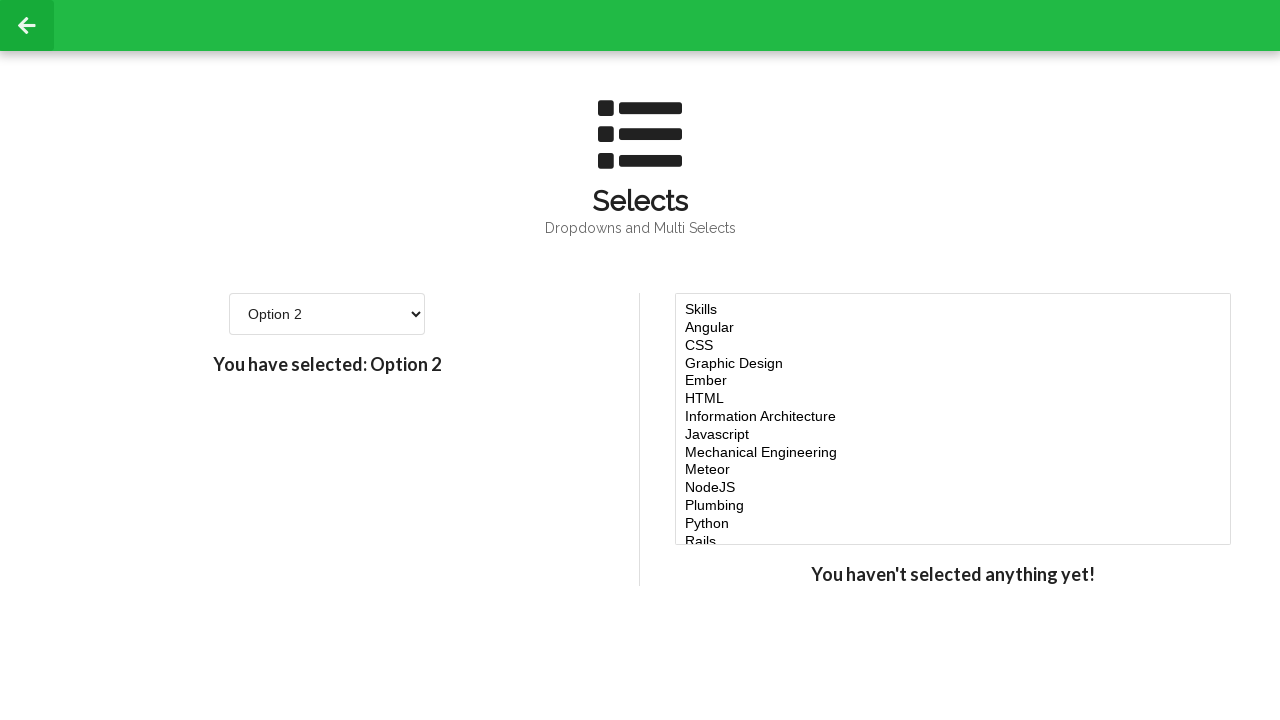

Selected option at index 3 (4th option) from dropdown on #single-select
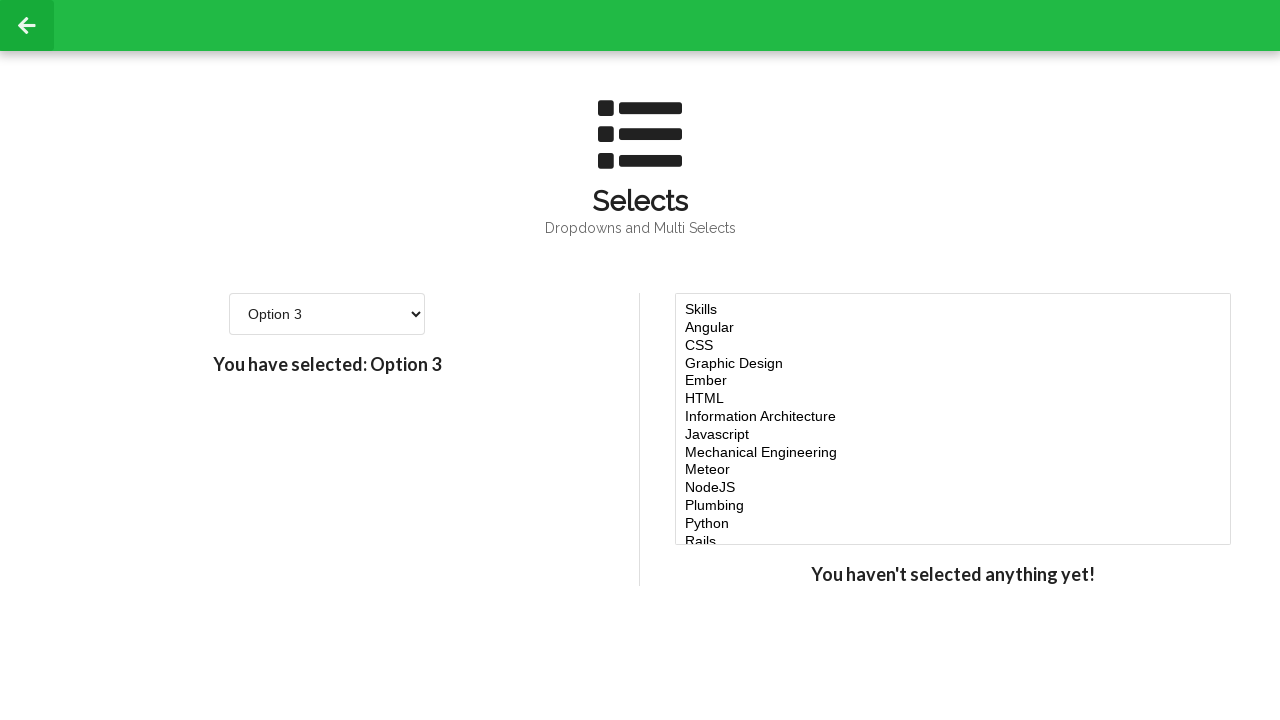

Selected option with value '4' from dropdown on #single-select
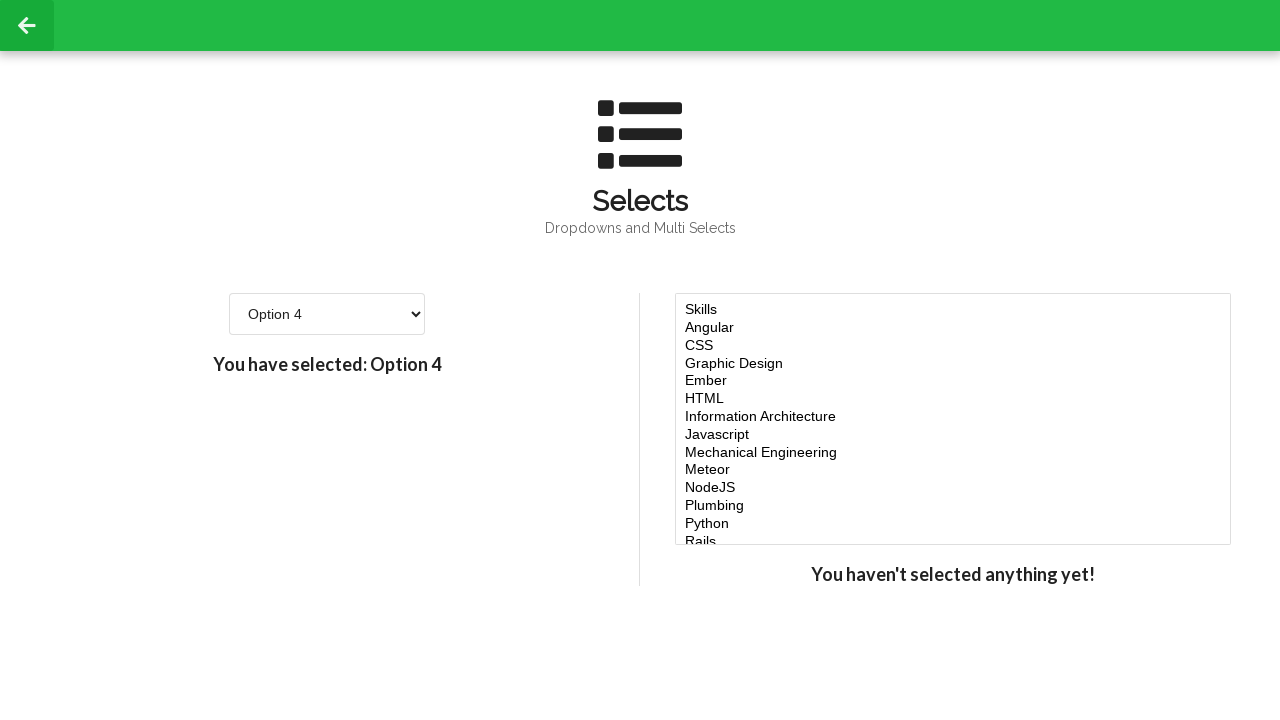

Verified dropdown element is still visible
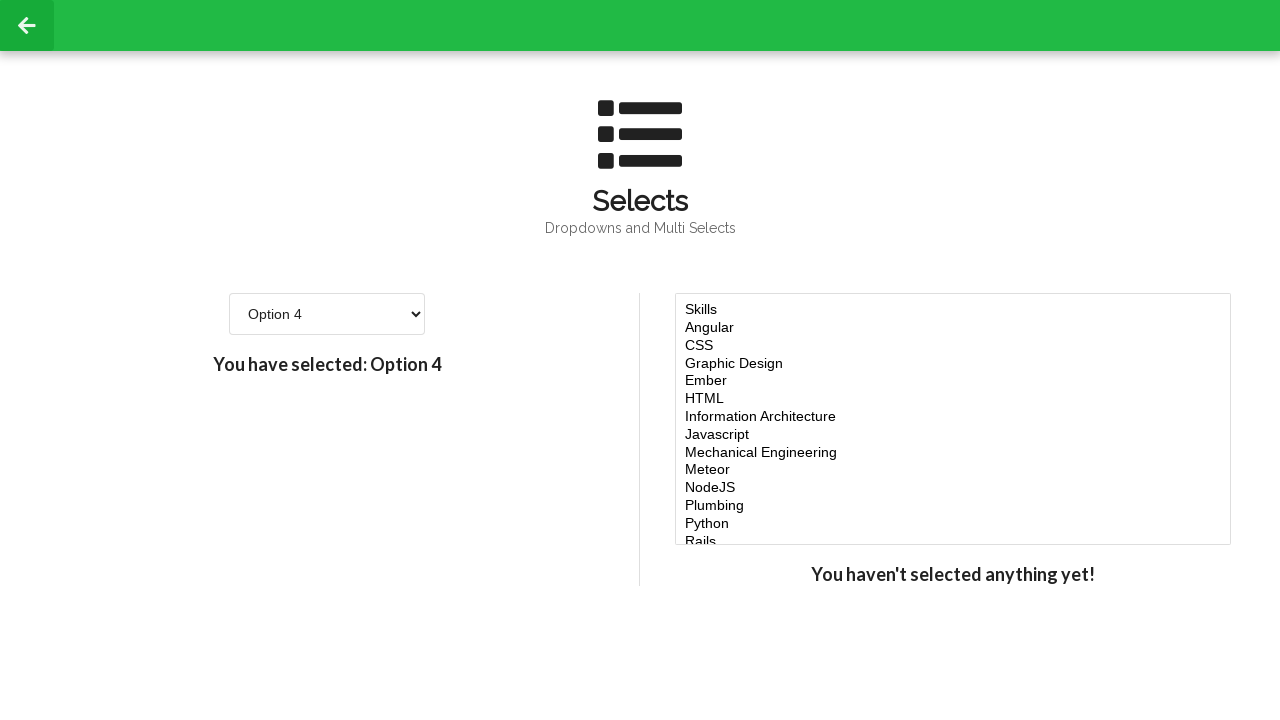

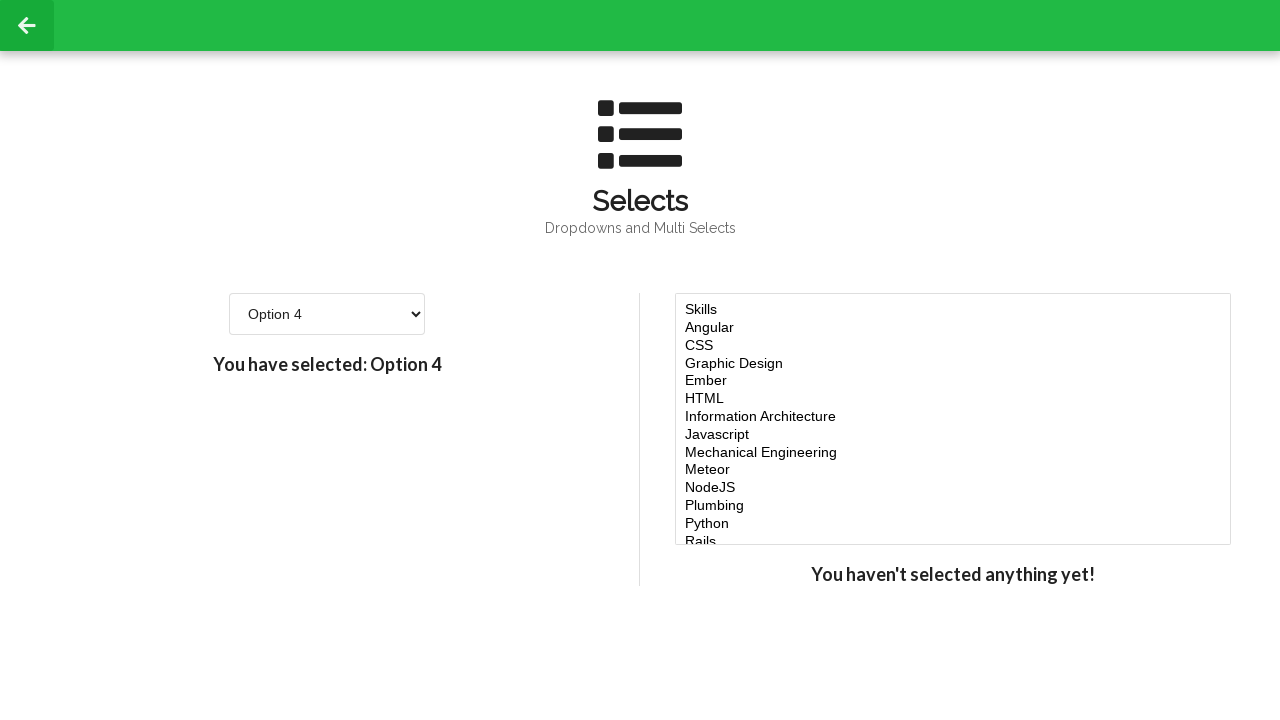